Navigates to the Polymer Shop homepage and verifies the page title is "Home - SHOP"

Starting URL: https://shop.polymer-project.org/

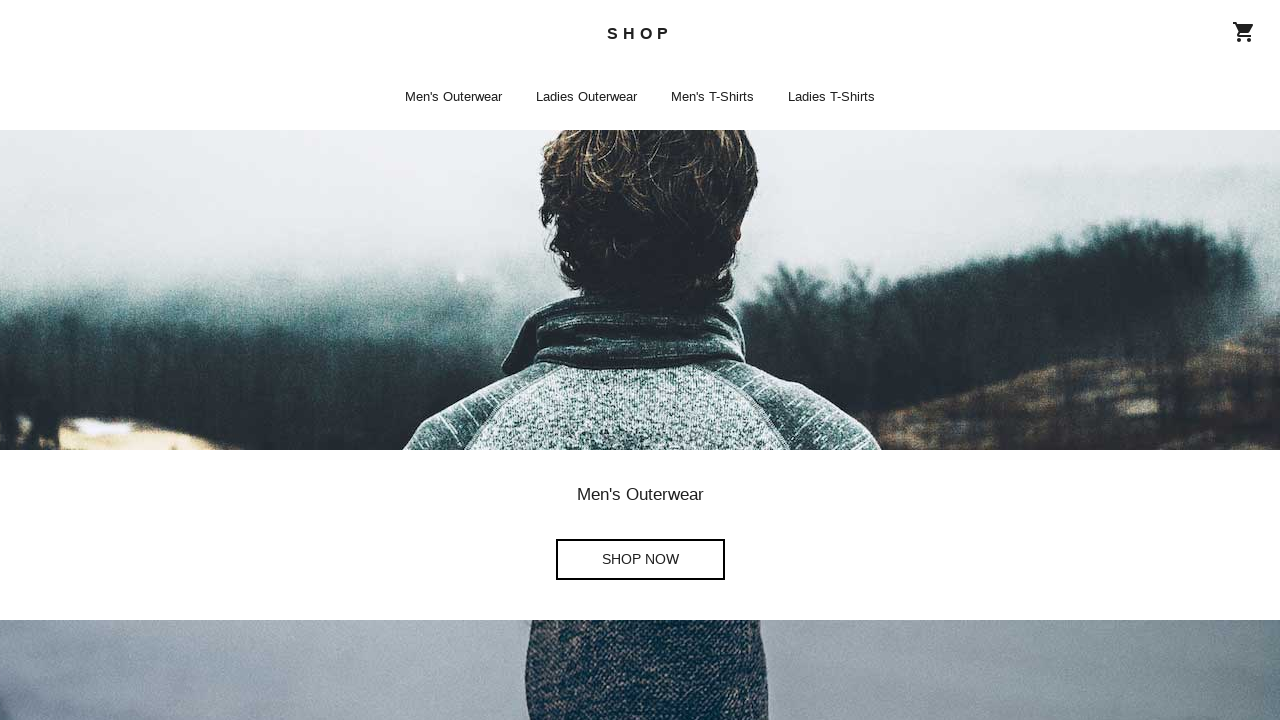

Navigated to Polymer Shop homepage
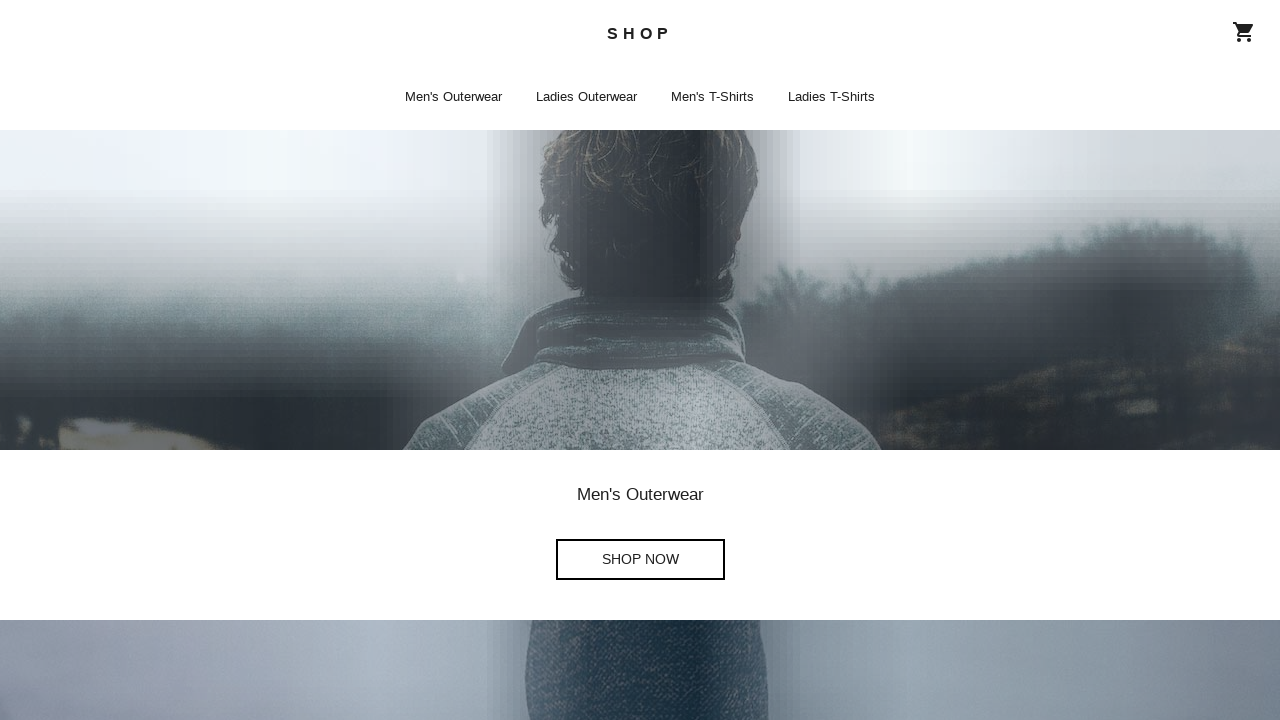

Verified page title is 'Home - SHOP'
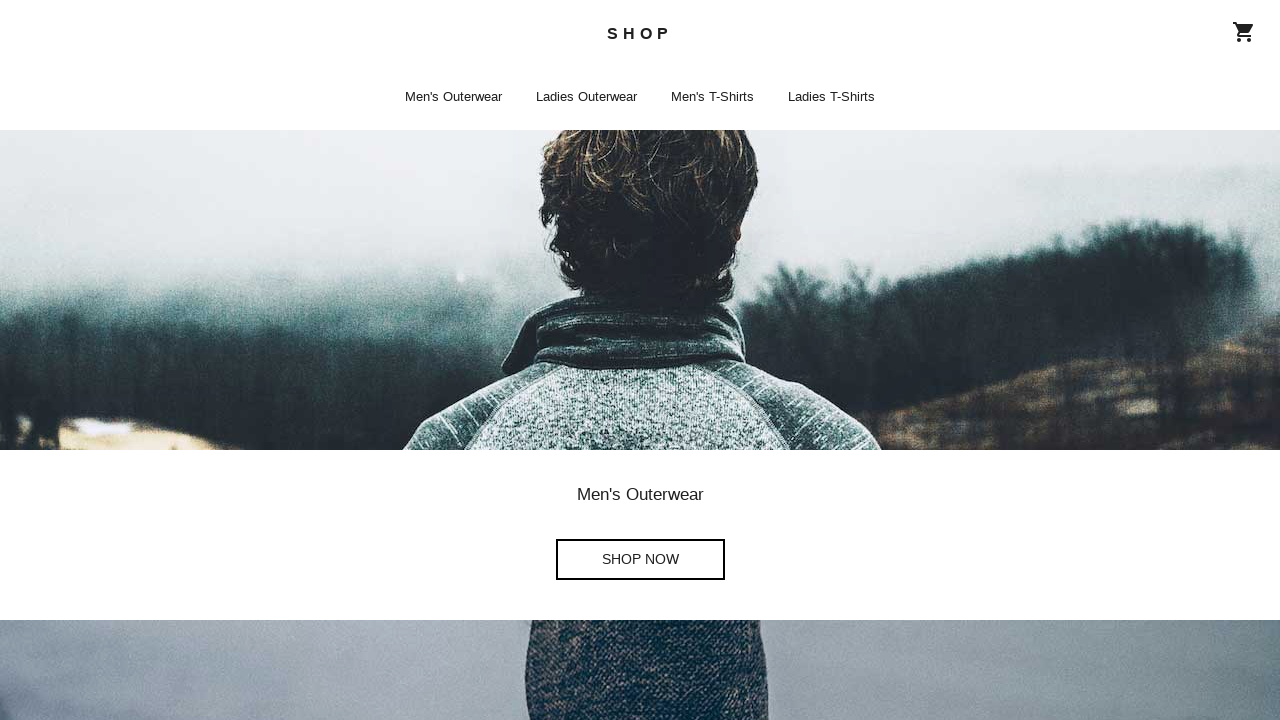

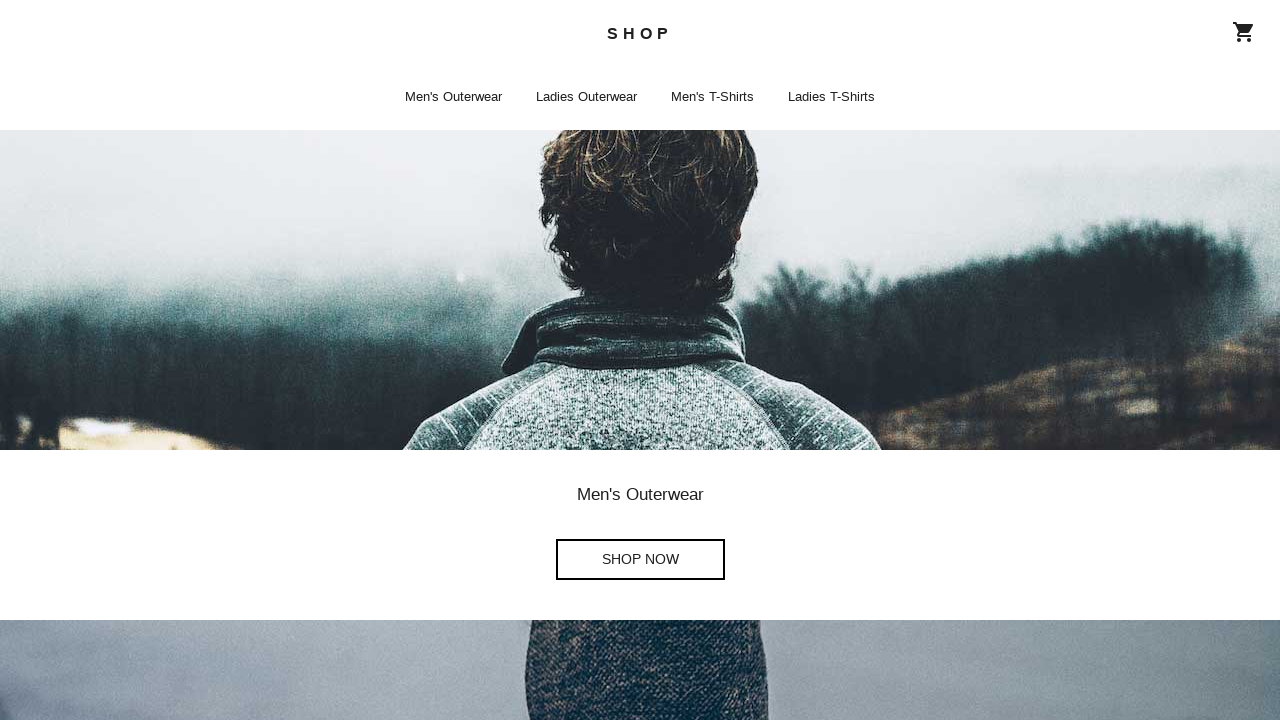